Tests clicking a button with a specific CSS class (btn-primary) on the UI Testing Playground class attribute page

Starting URL: http://uitestingplayground.com/classattr

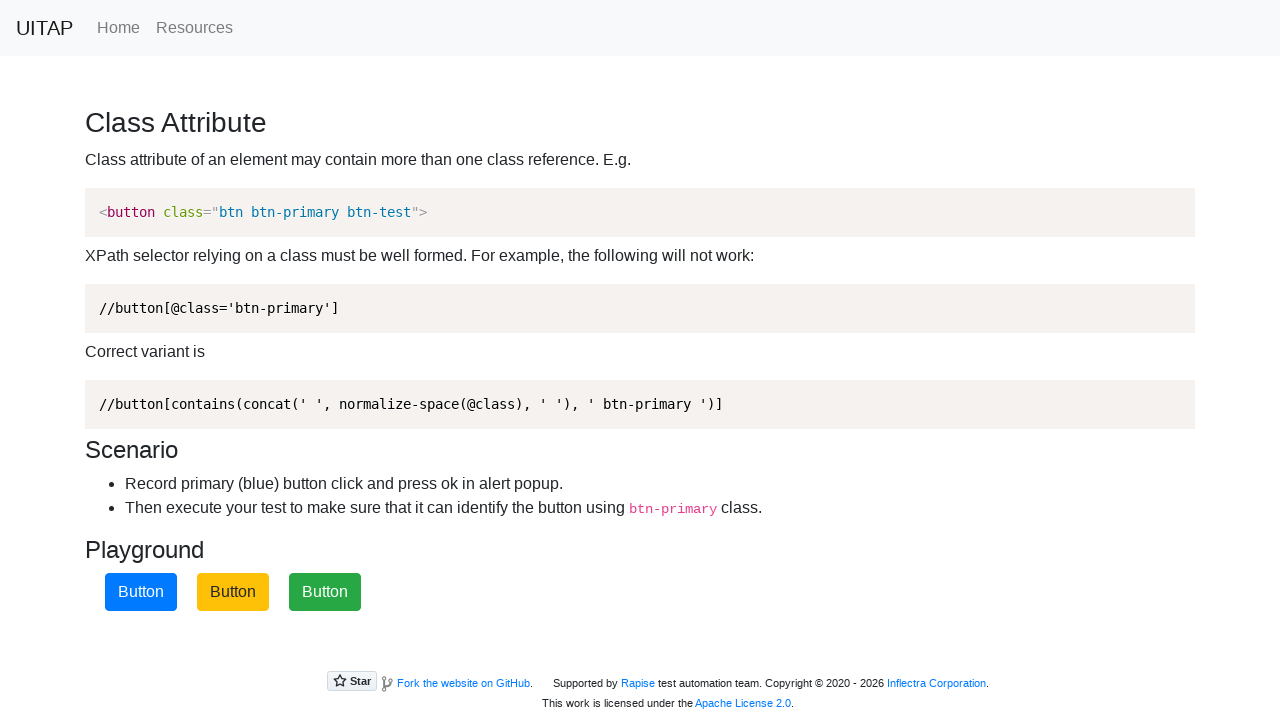

Navigated to UI Testing Playground class attribute page
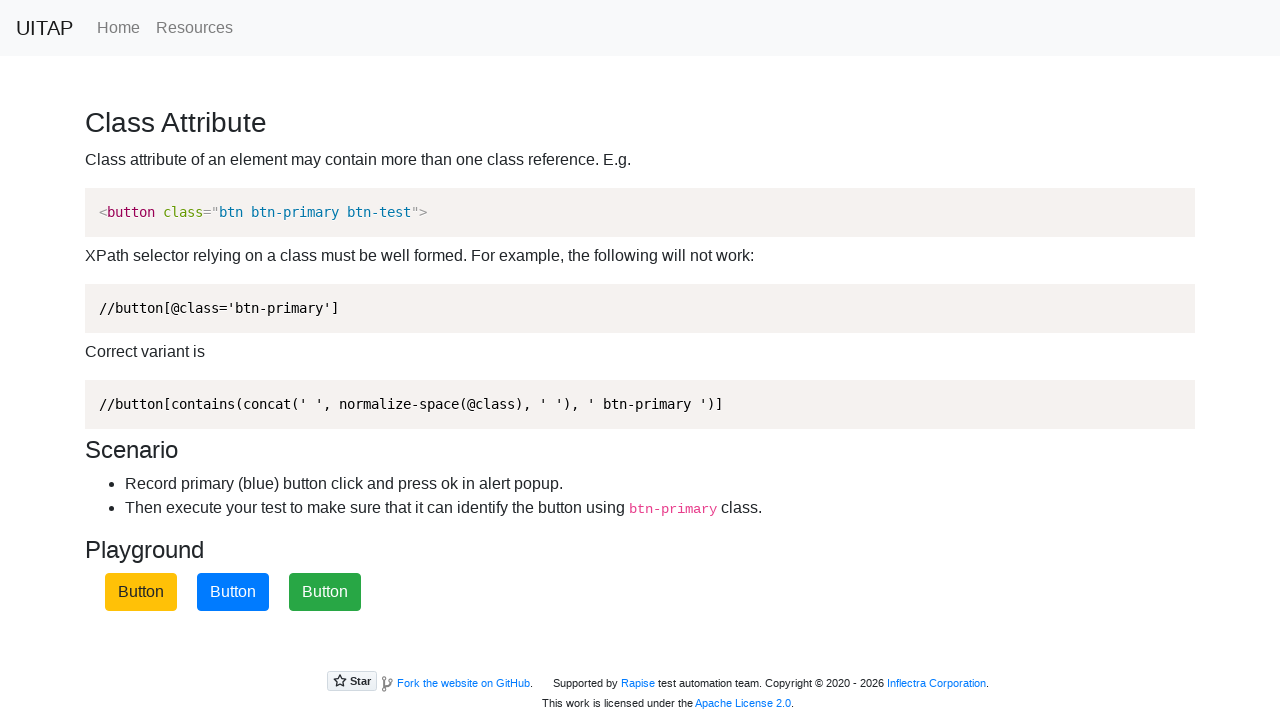

Clicked button with btn-primary CSS class at (233, 592) on button.btn-primary
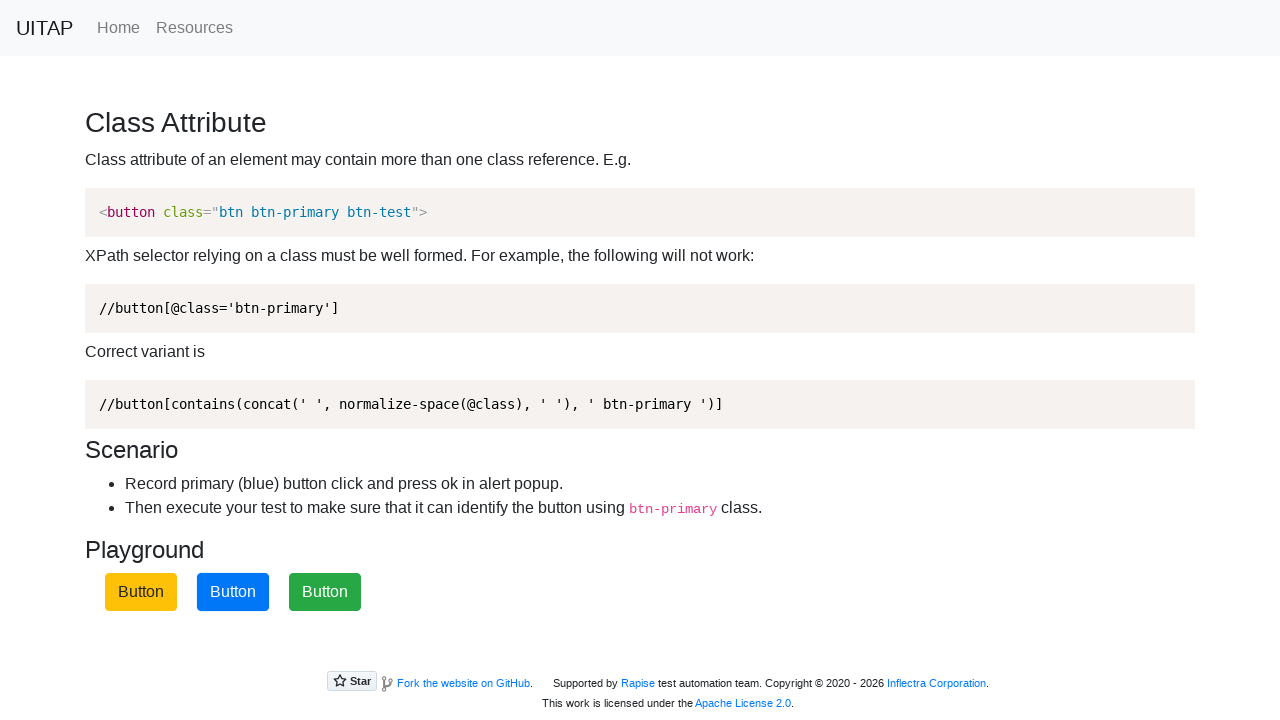

Accepted alert dialog that appeared
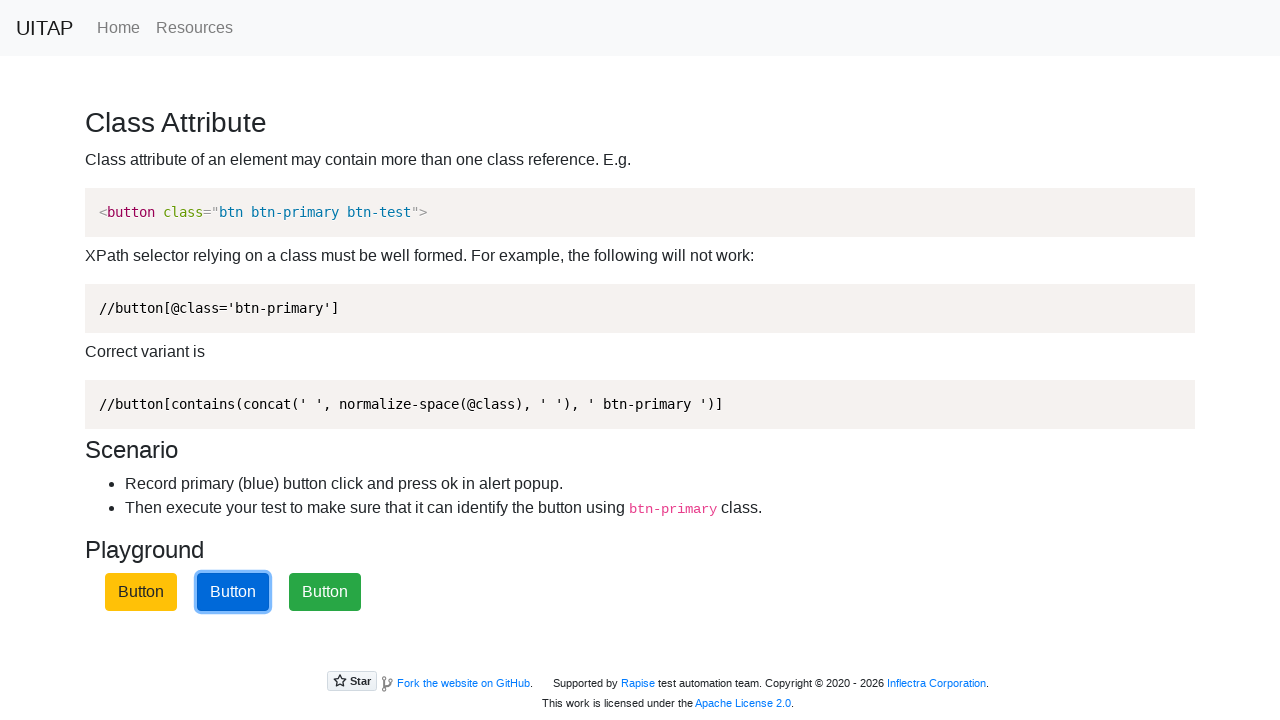

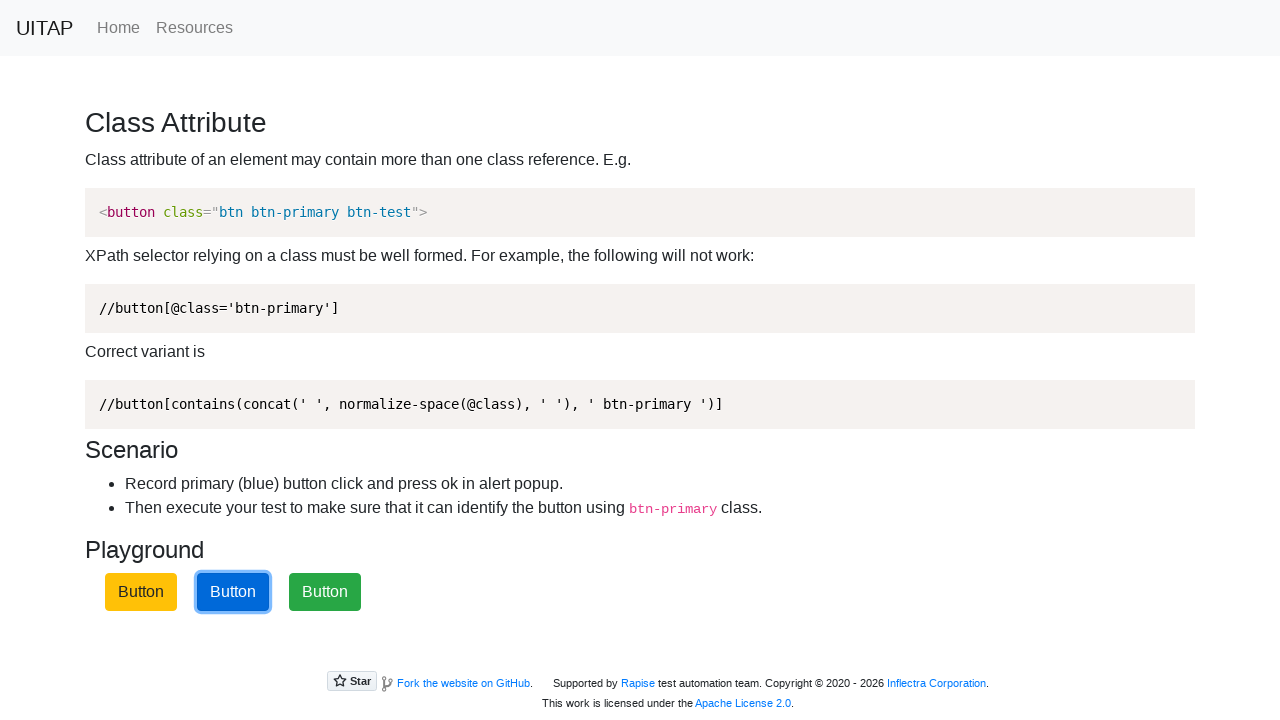